Tests mouse drag and drop functionality by dragging column A to column B position

Starting URL: https://the-internet.herokuapp.com/drag_and_drop

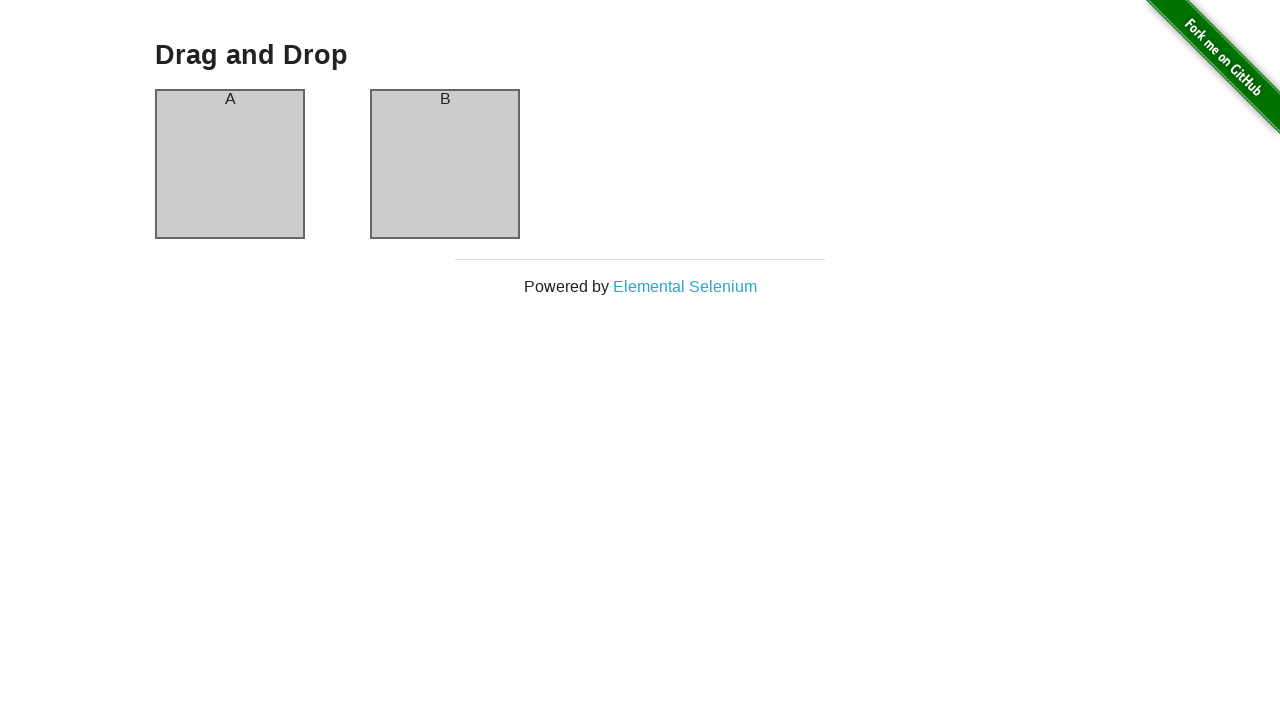

Located column A element
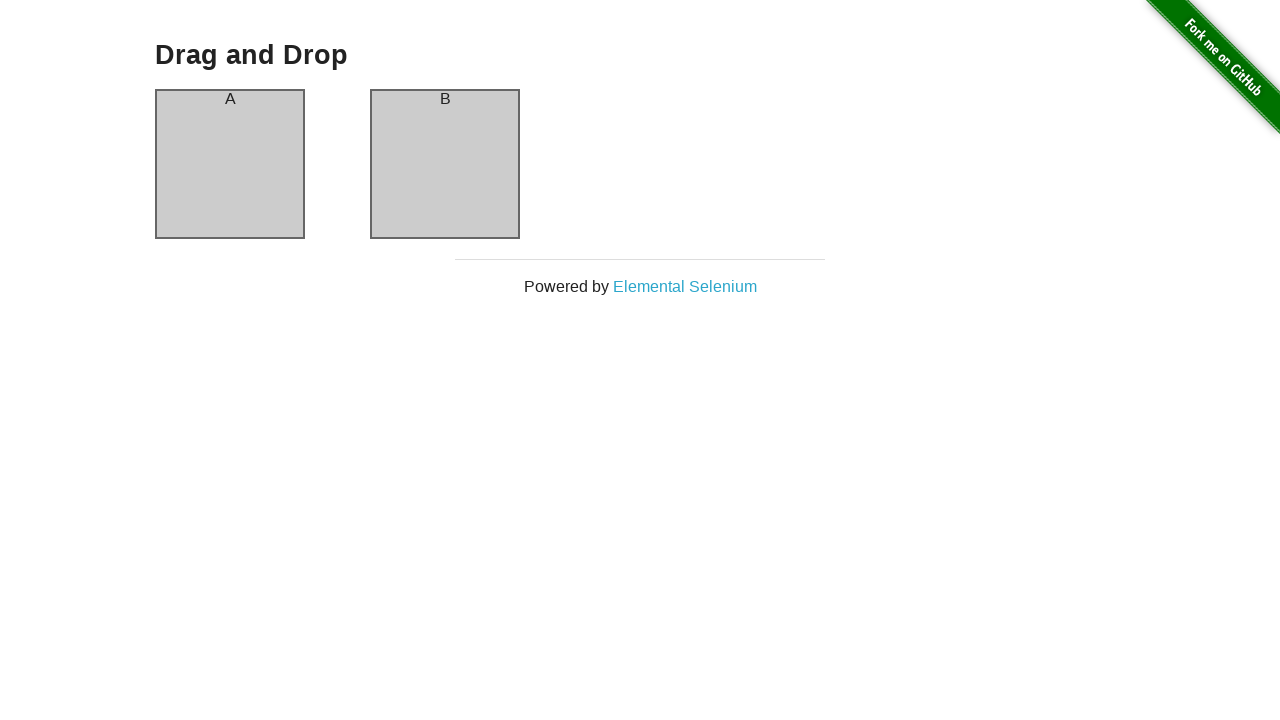

Located column B element
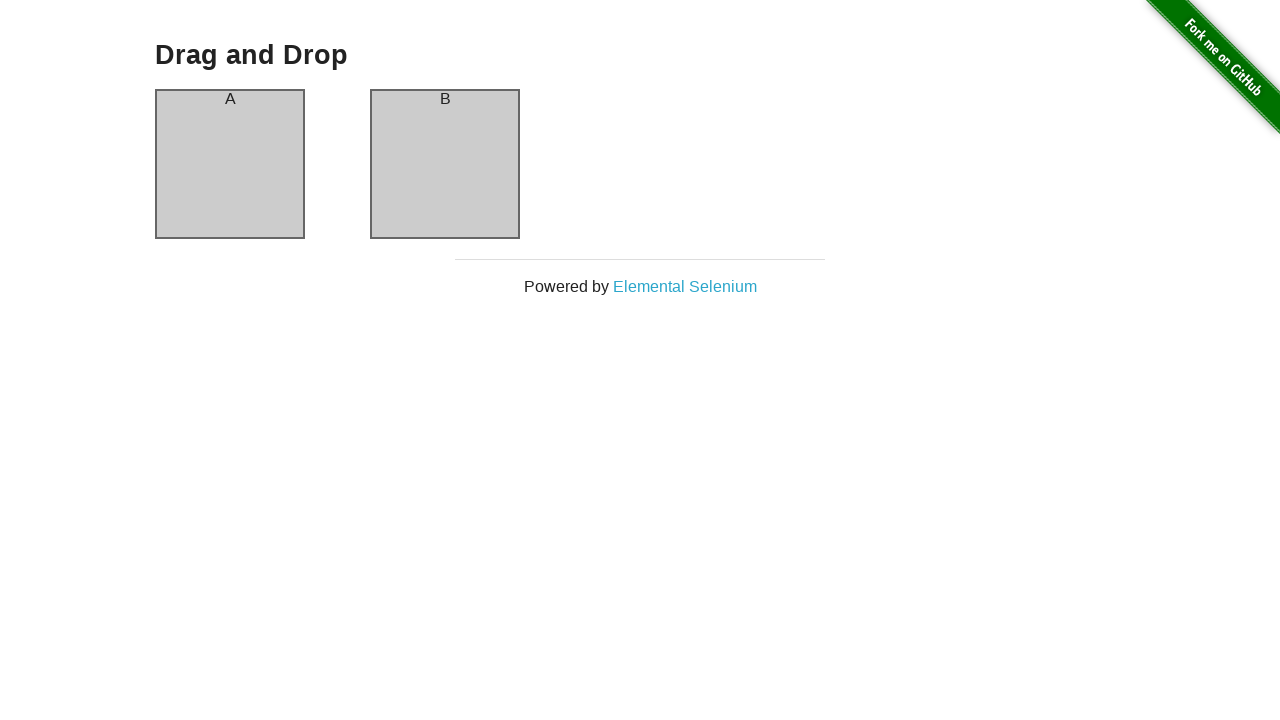

Retrieved bounding box for column A
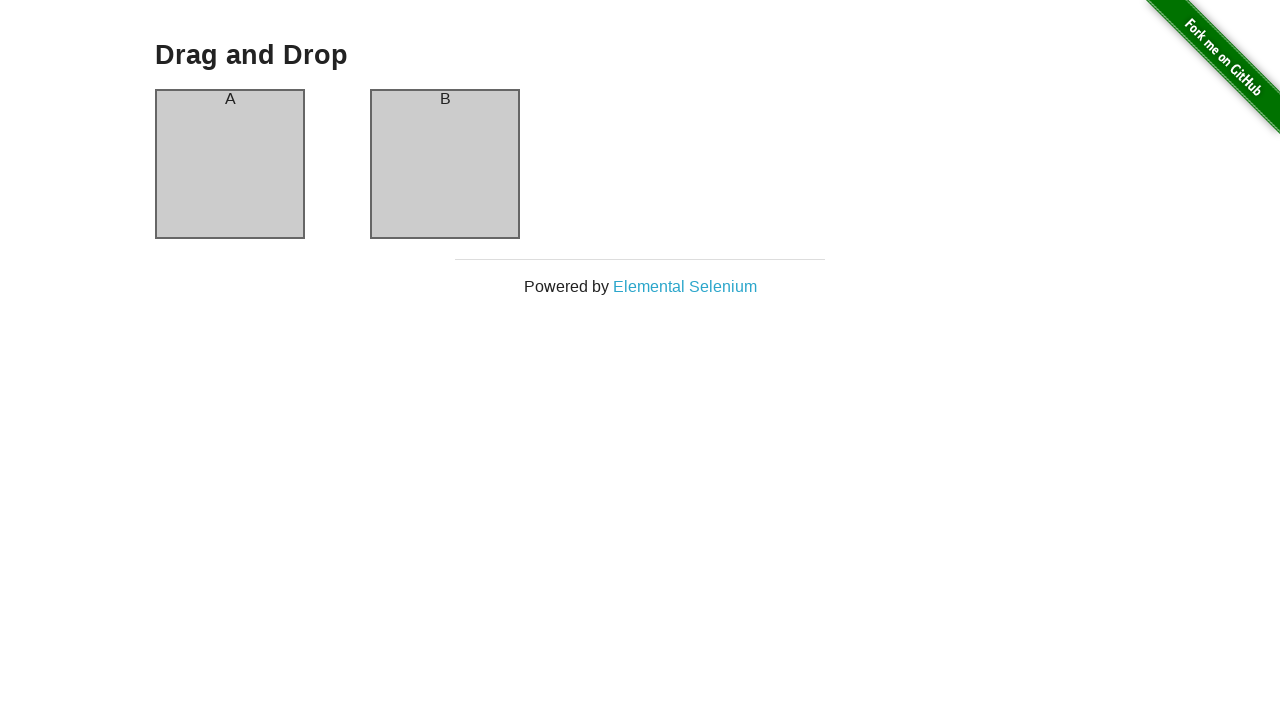

Retrieved bounding box for column B
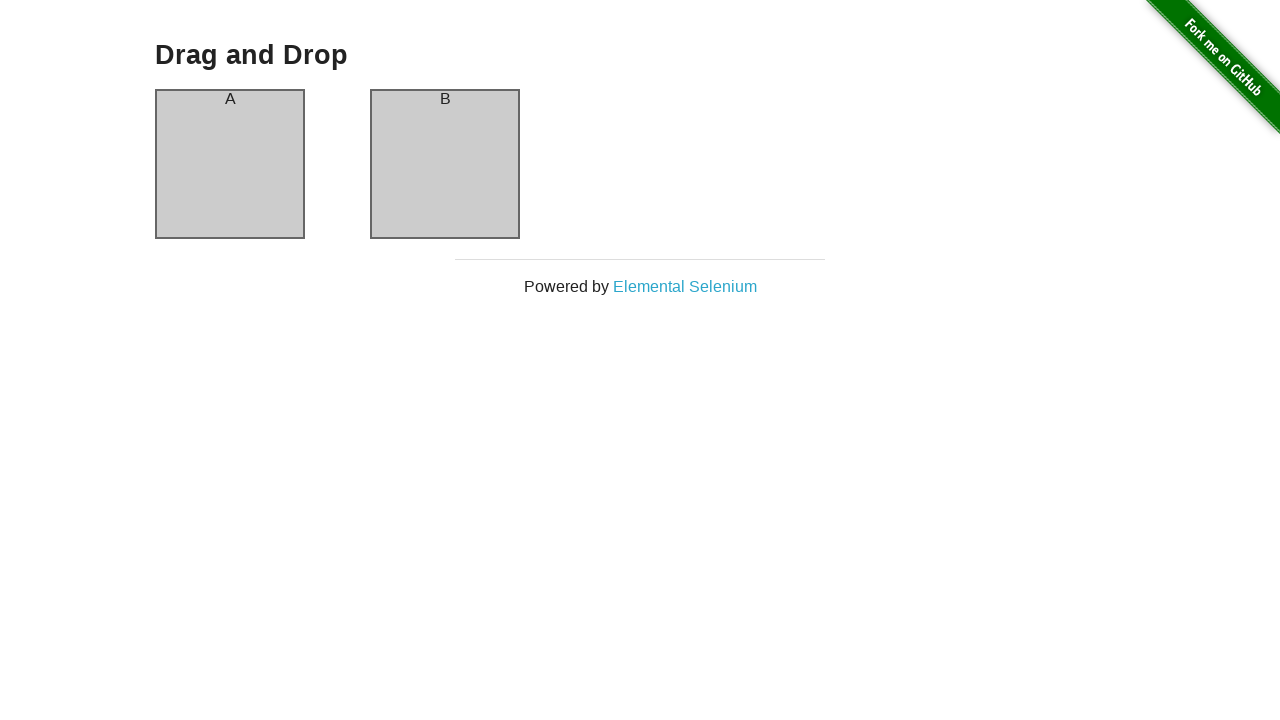

Moved mouse to center of column A at (230, 164)
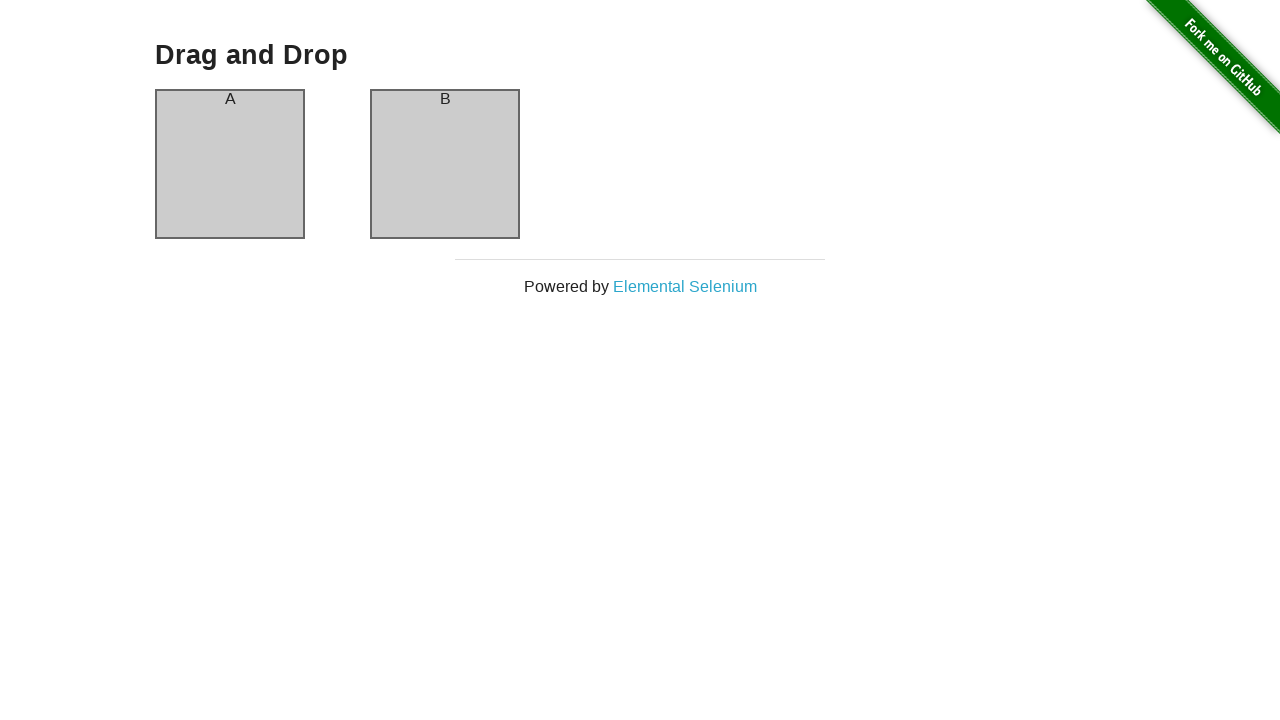

Pressed mouse button down on column A at (230, 164)
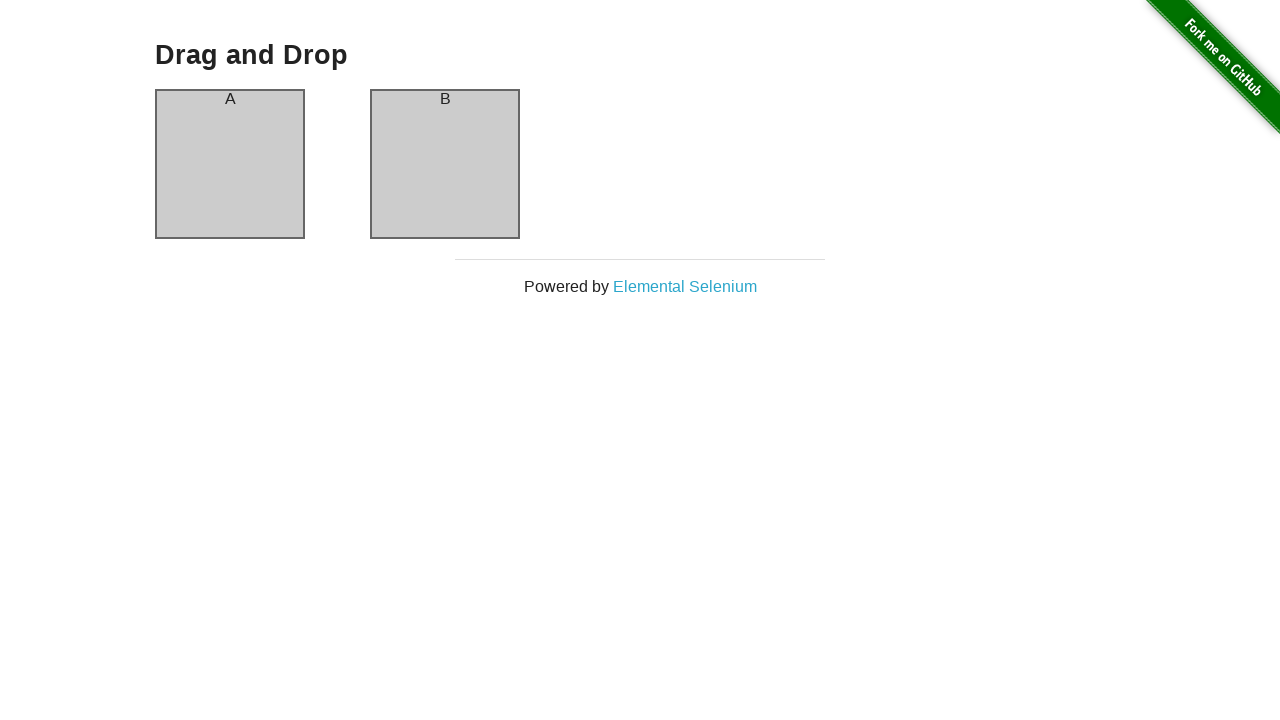

Dragged column A to center of column B position at (445, 164)
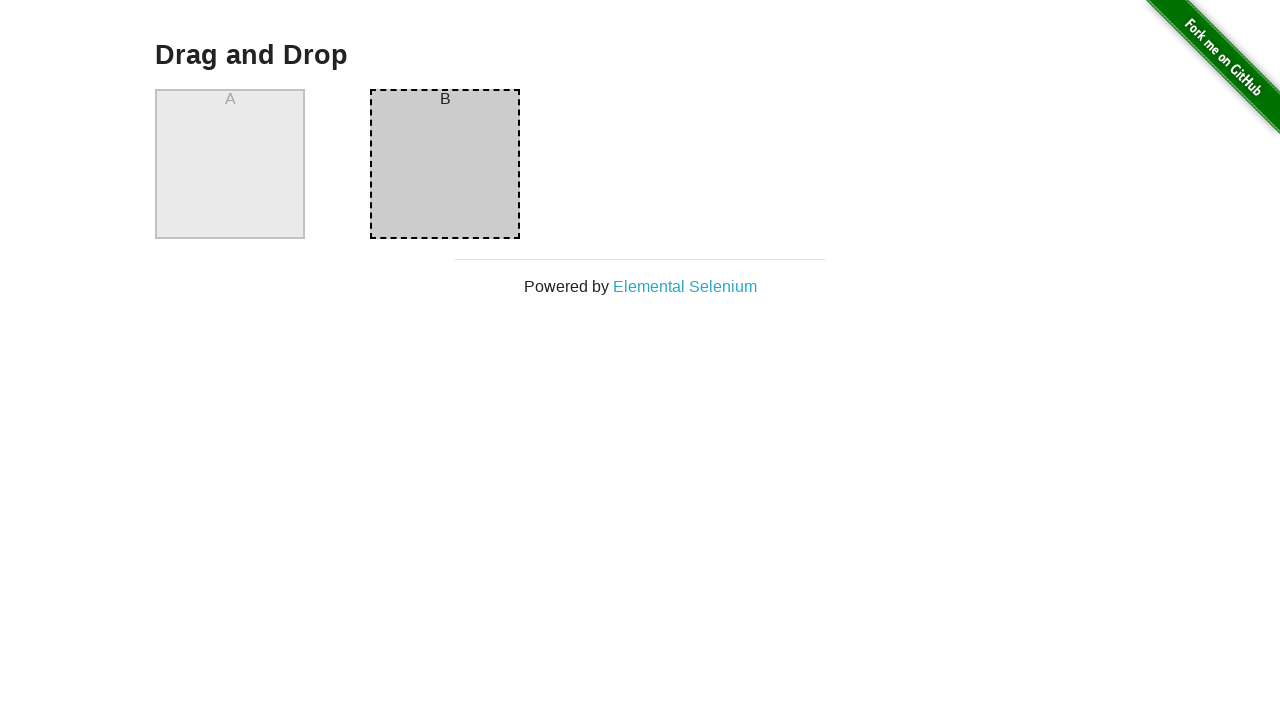

Released mouse button to complete drag and drop of column A to column B at (445, 164)
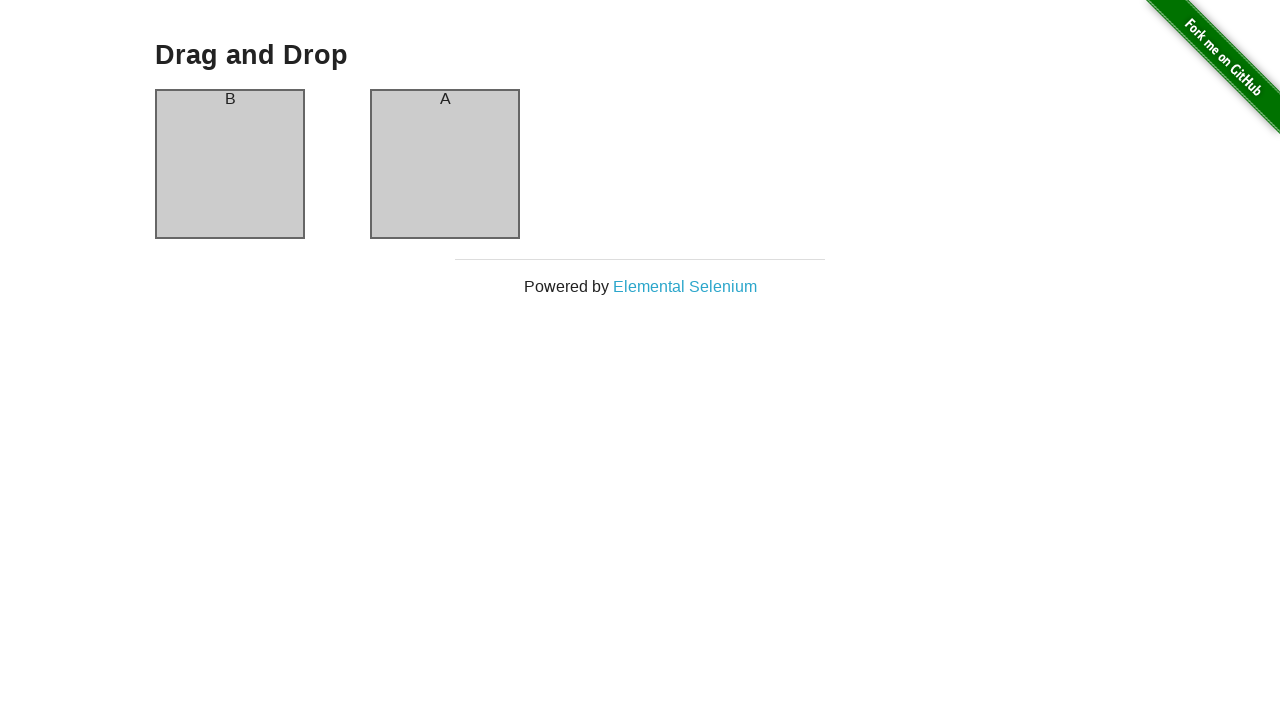

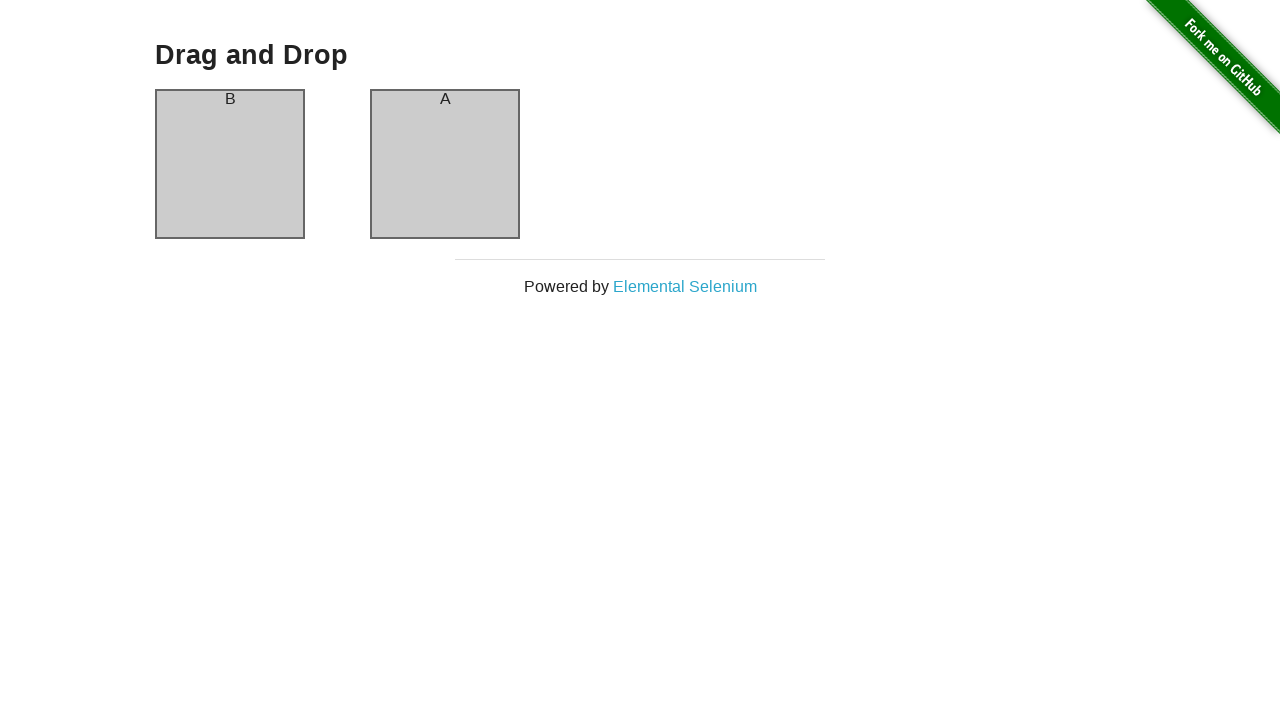